Tests drag and drop functionality on jQueryUI demo page by switching to an iframe and dragging an element onto a target drop zone

Starting URL: https://jqueryui.com/droppable/

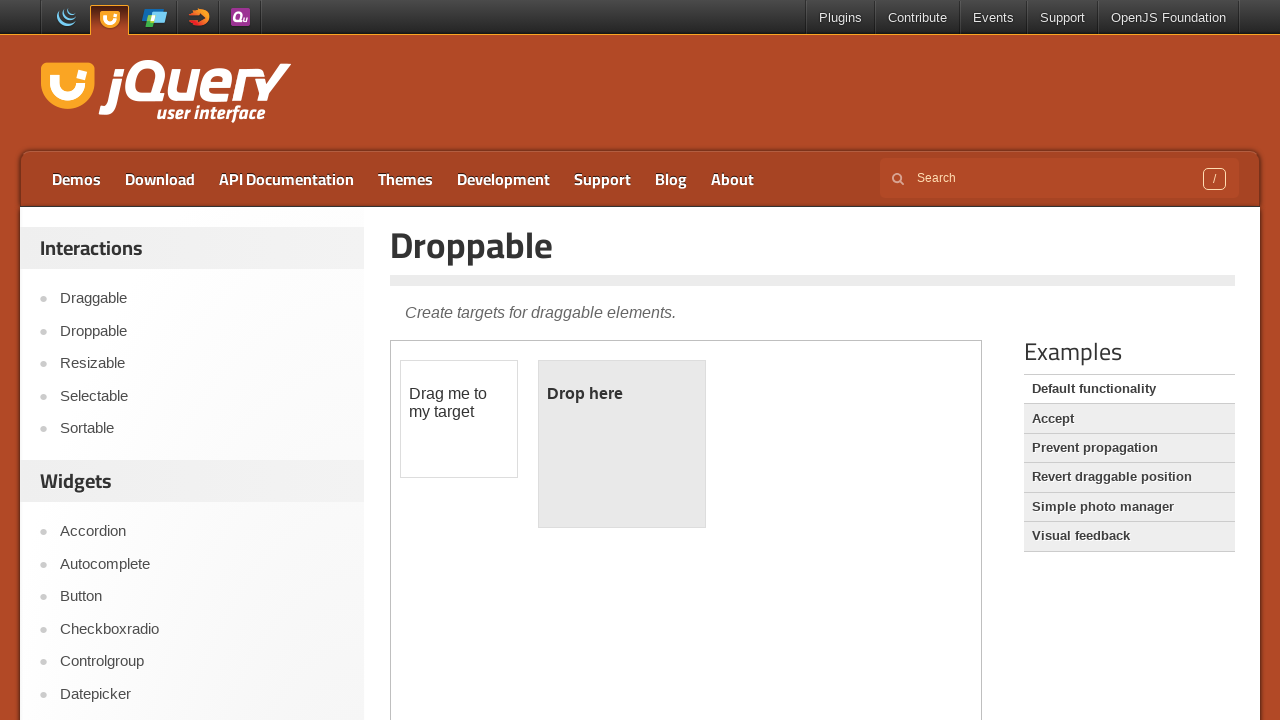

Located the demo iframe containing draggable elements
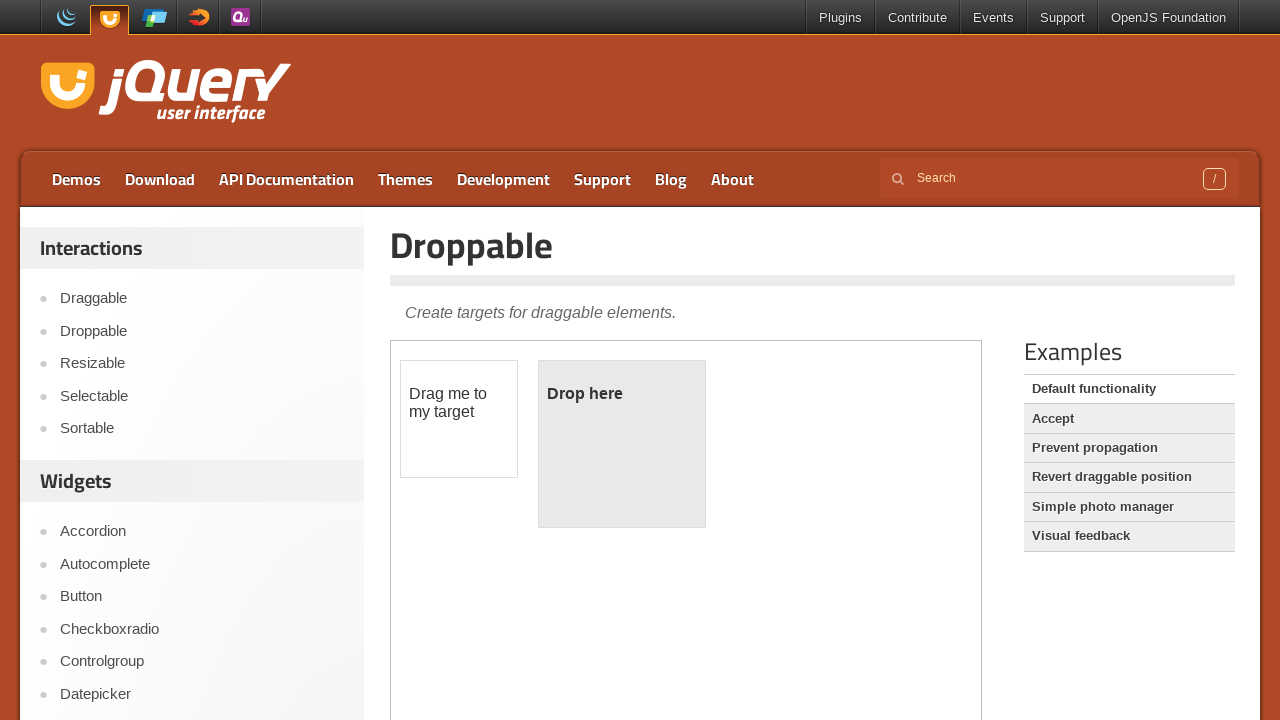

Waited for draggable element to be visible
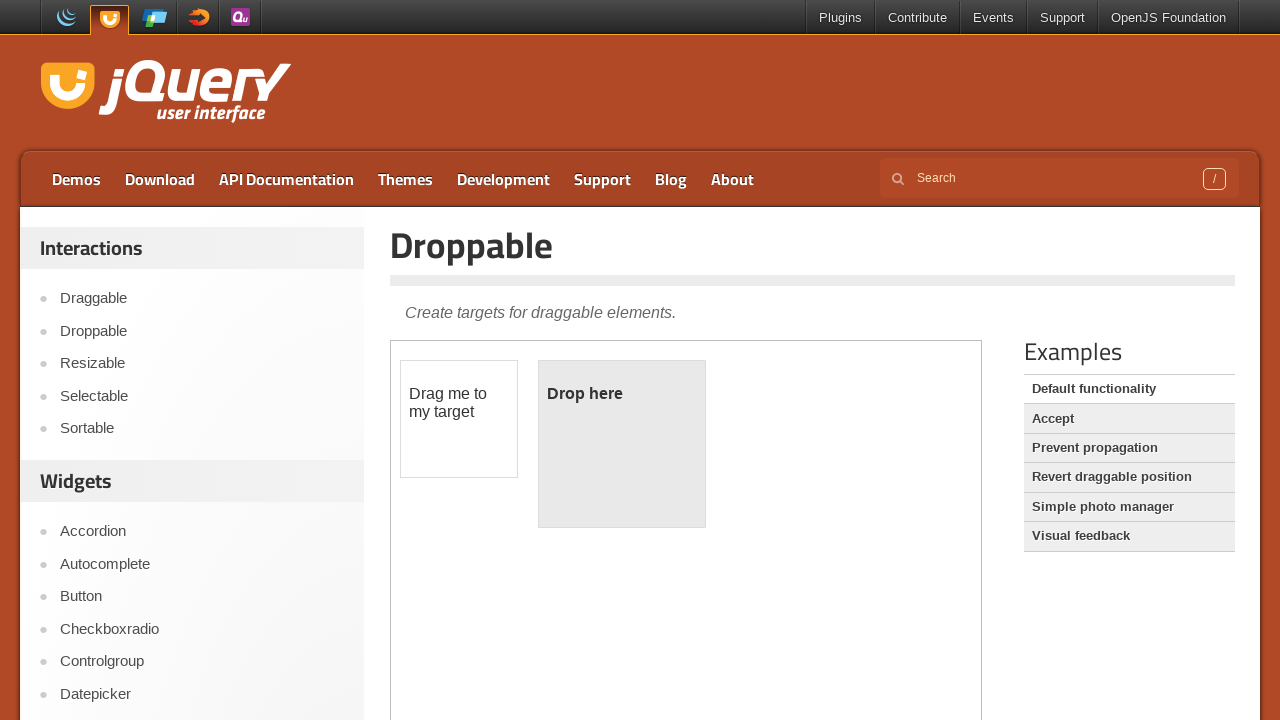

Located the draggable element (#draggable)
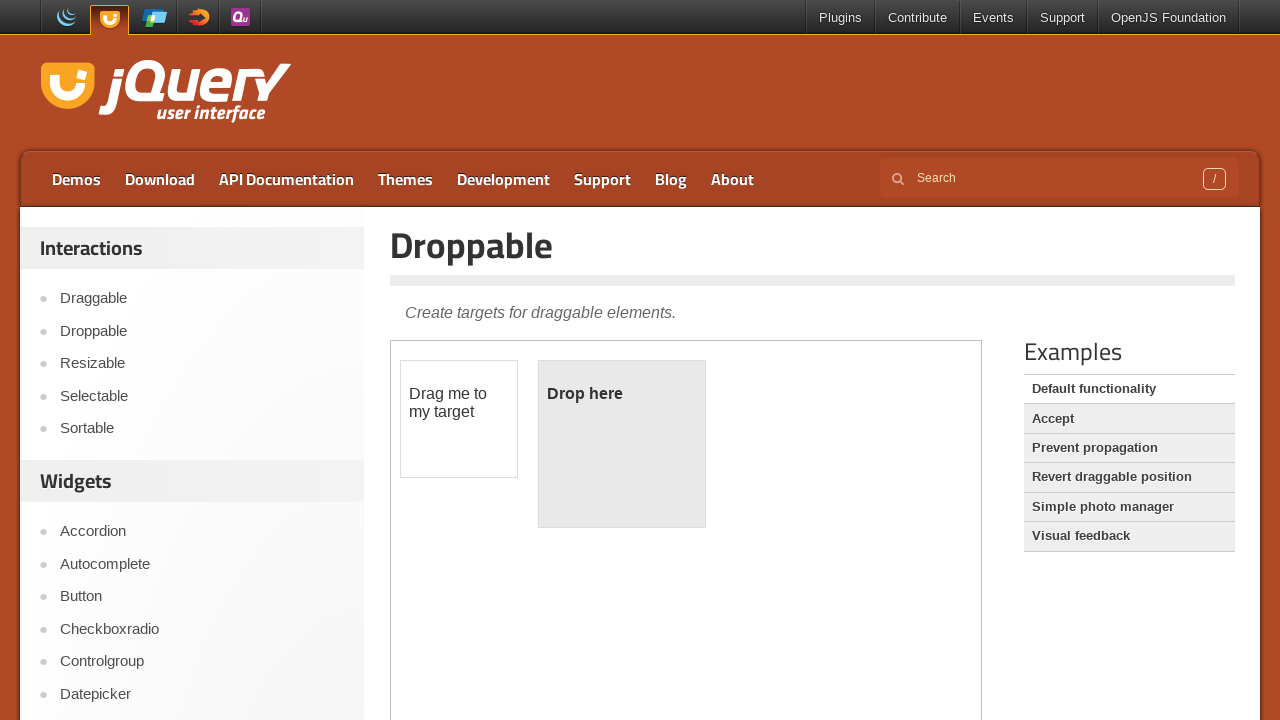

Located the droppable target element (#droppable)
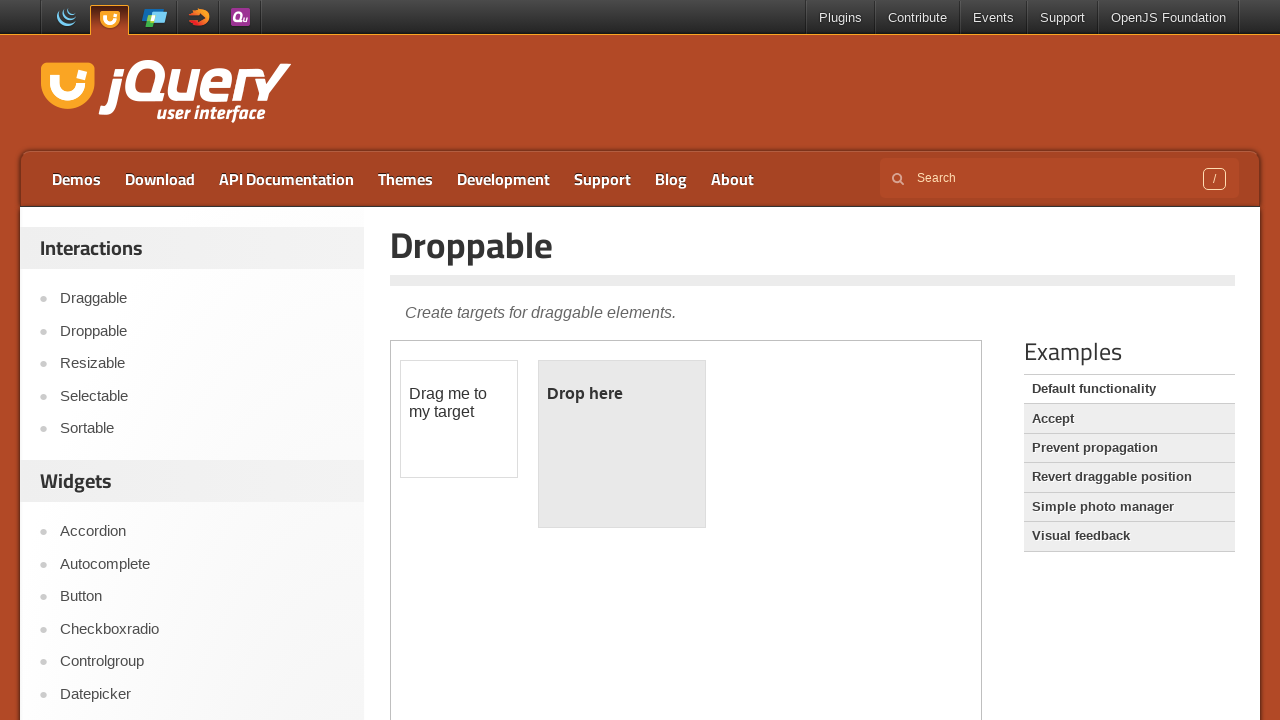

Dragged element from #draggable to #droppable drop zone at (622, 444)
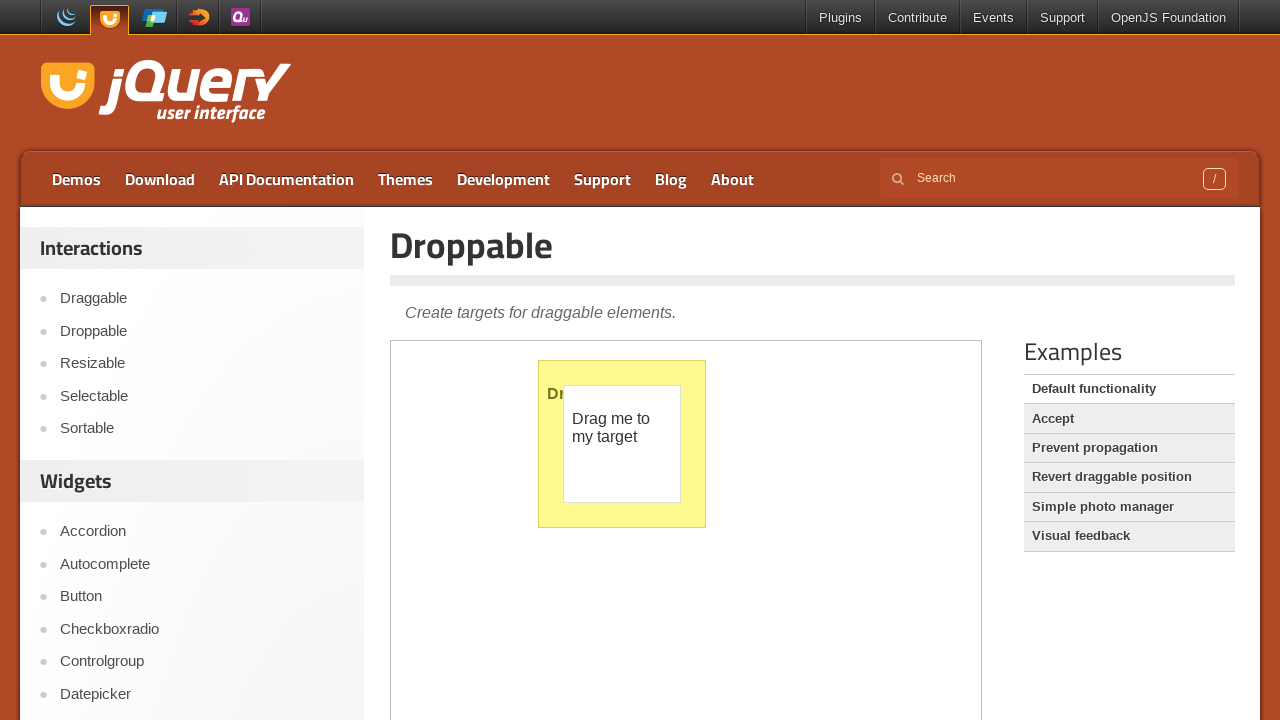

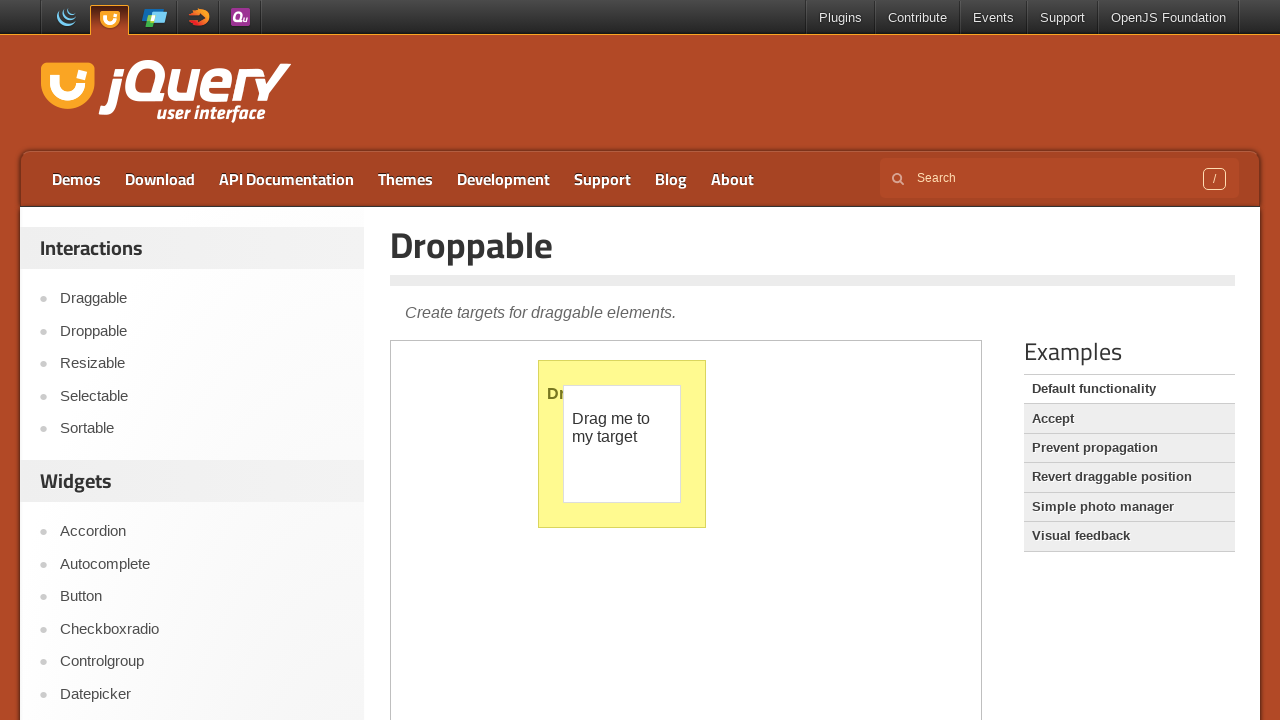